Tests entering an email address in the practice form

Starting URL: https://demoqa.com

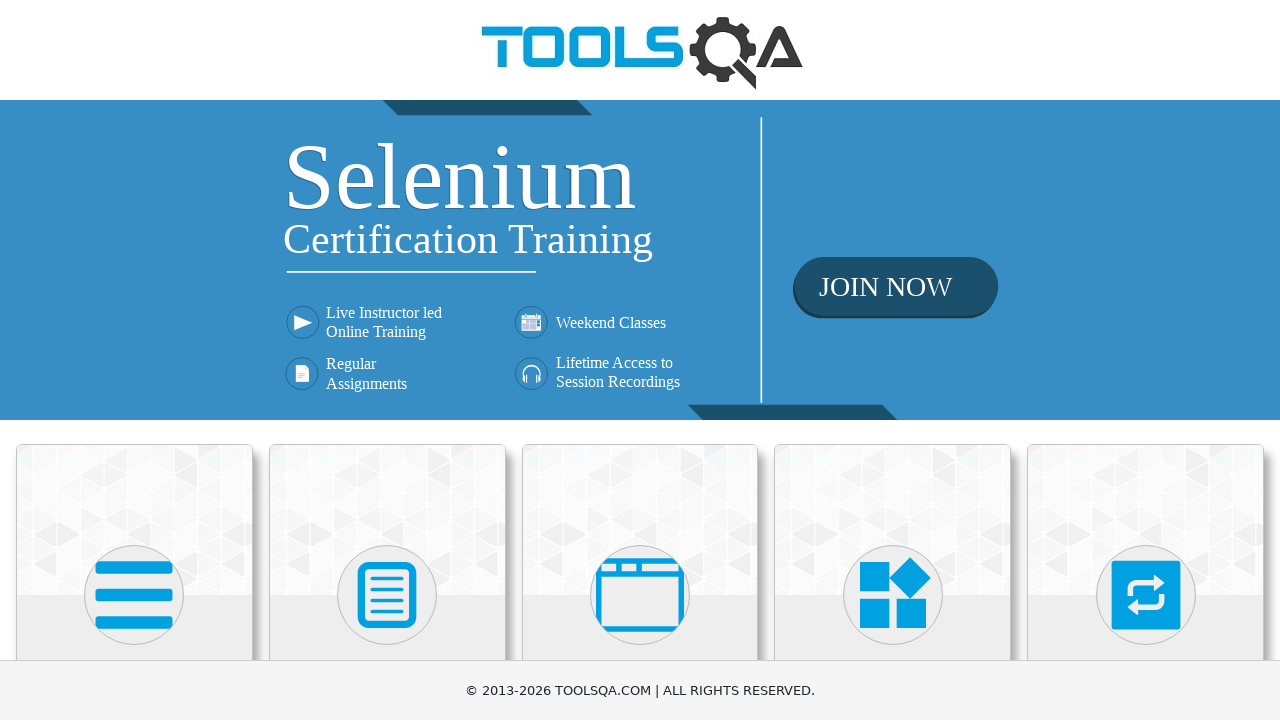

Clicked Forms heading to navigate to forms section at (387, 360) on internal:role=heading[name="Forms"i]
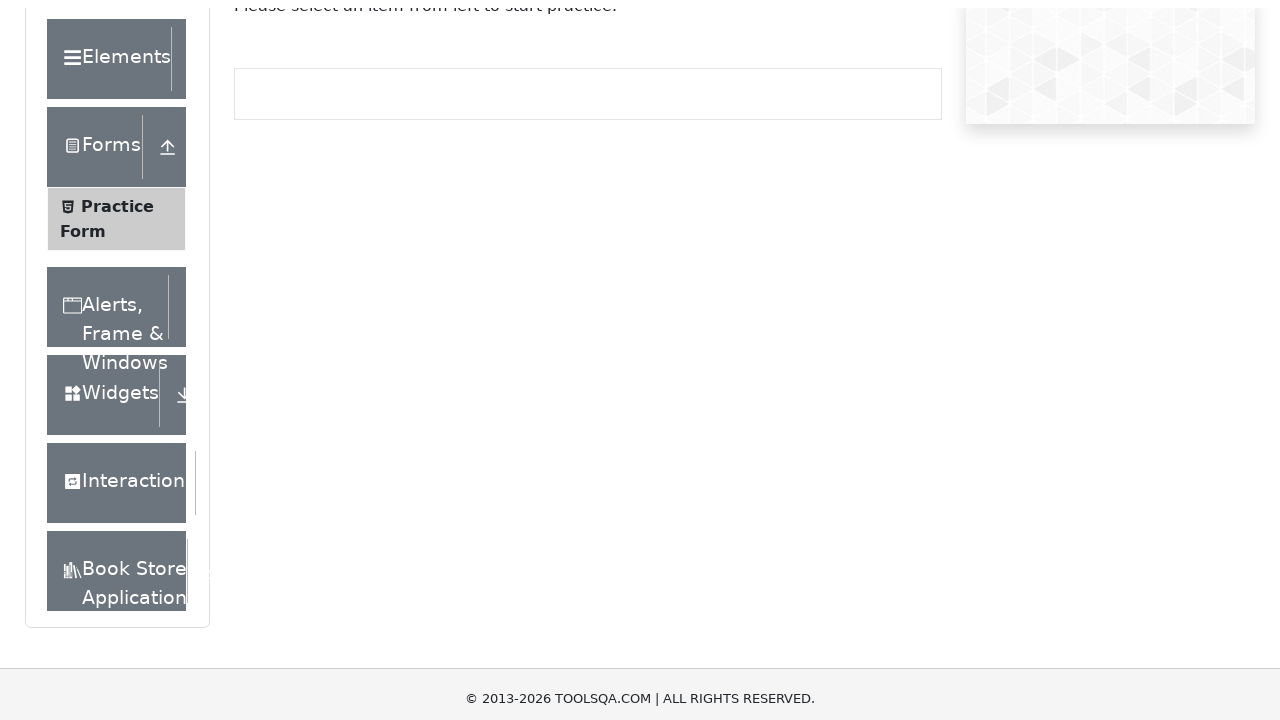

Clicked Practice Form to open the practice form at (117, 336) on internal:text="Practice Form"i
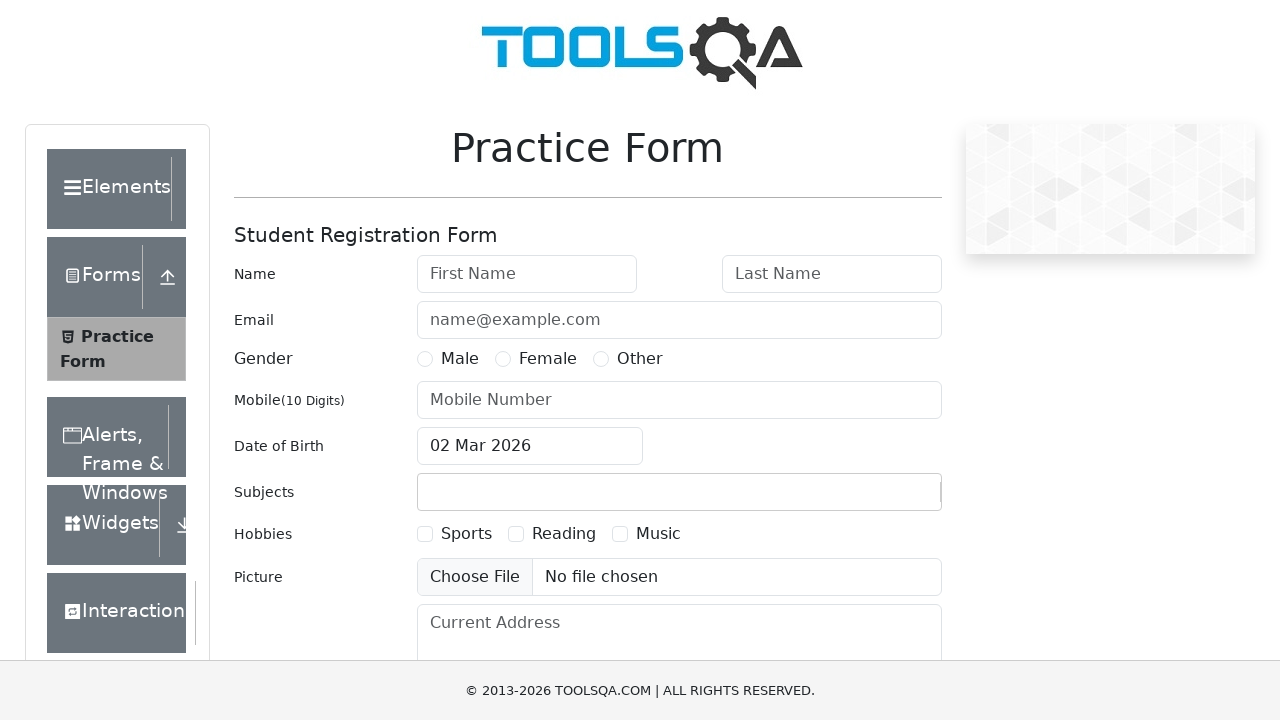

Clicked email input field at (679, 320) on internal:attr=[placeholder="name@example.com"i]
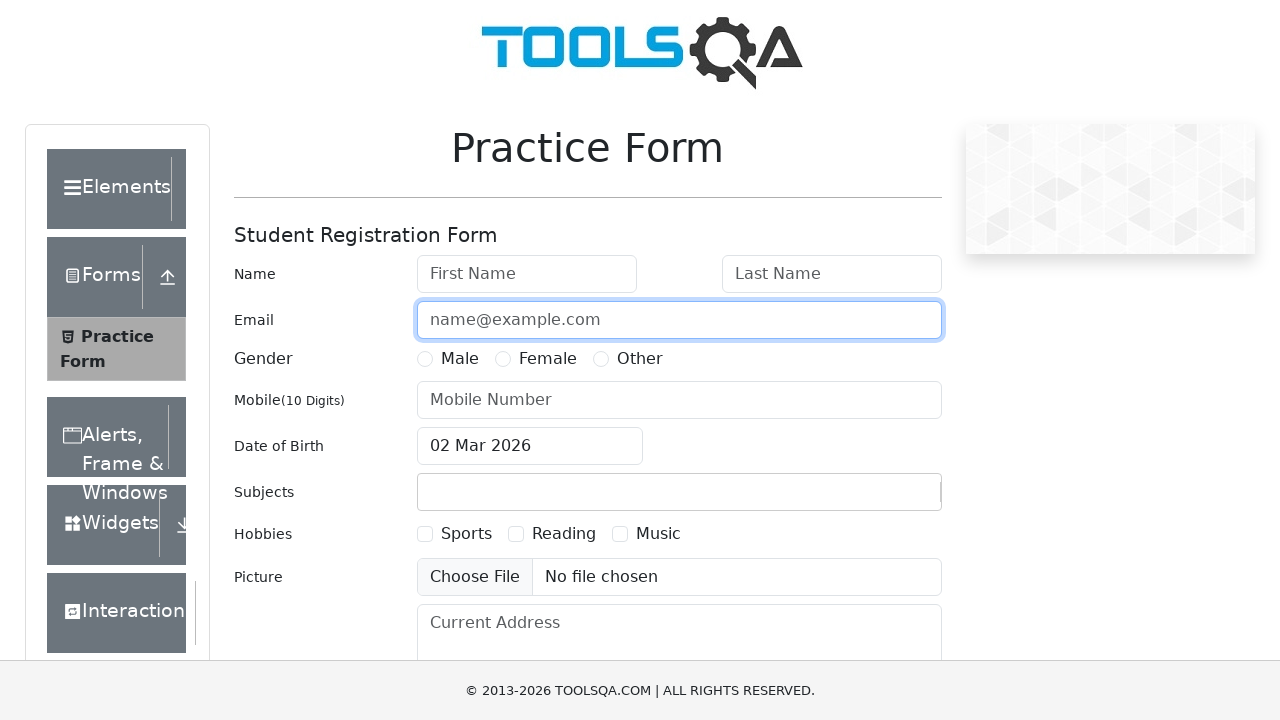

Entered email address 'alex@mail.com' in the email field on internal:attr=[placeholder="name@example.com"i]
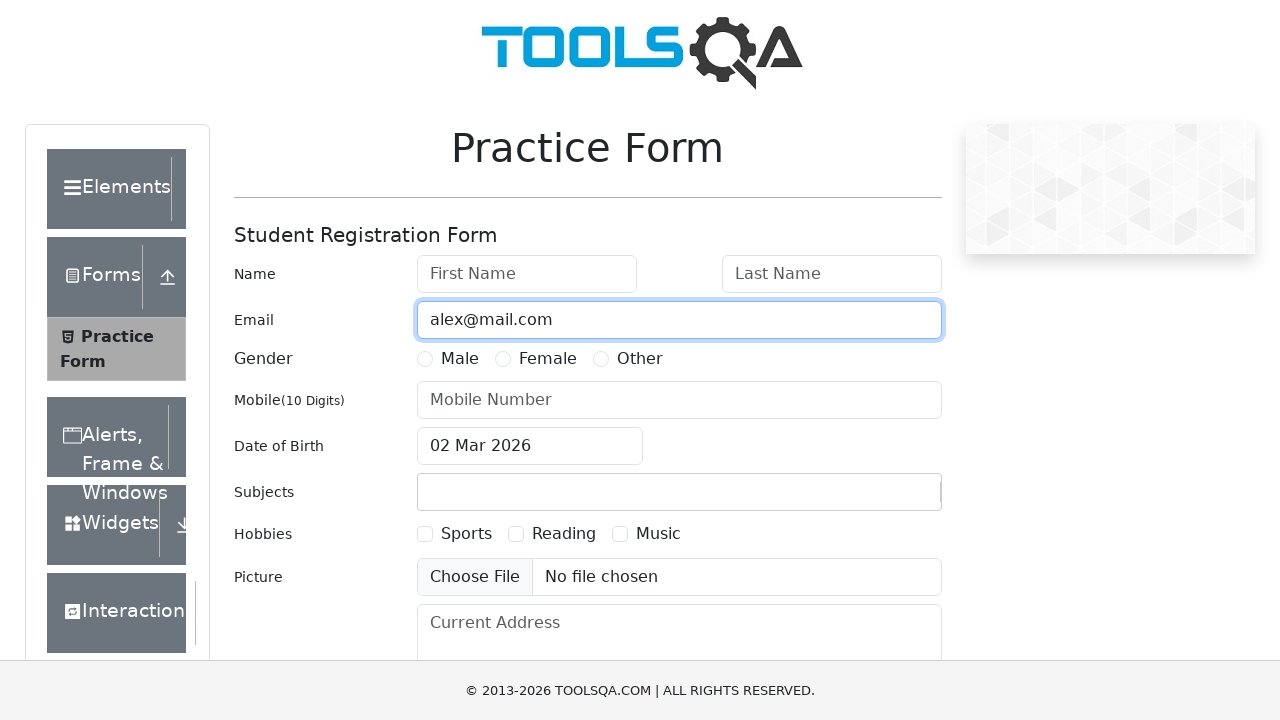

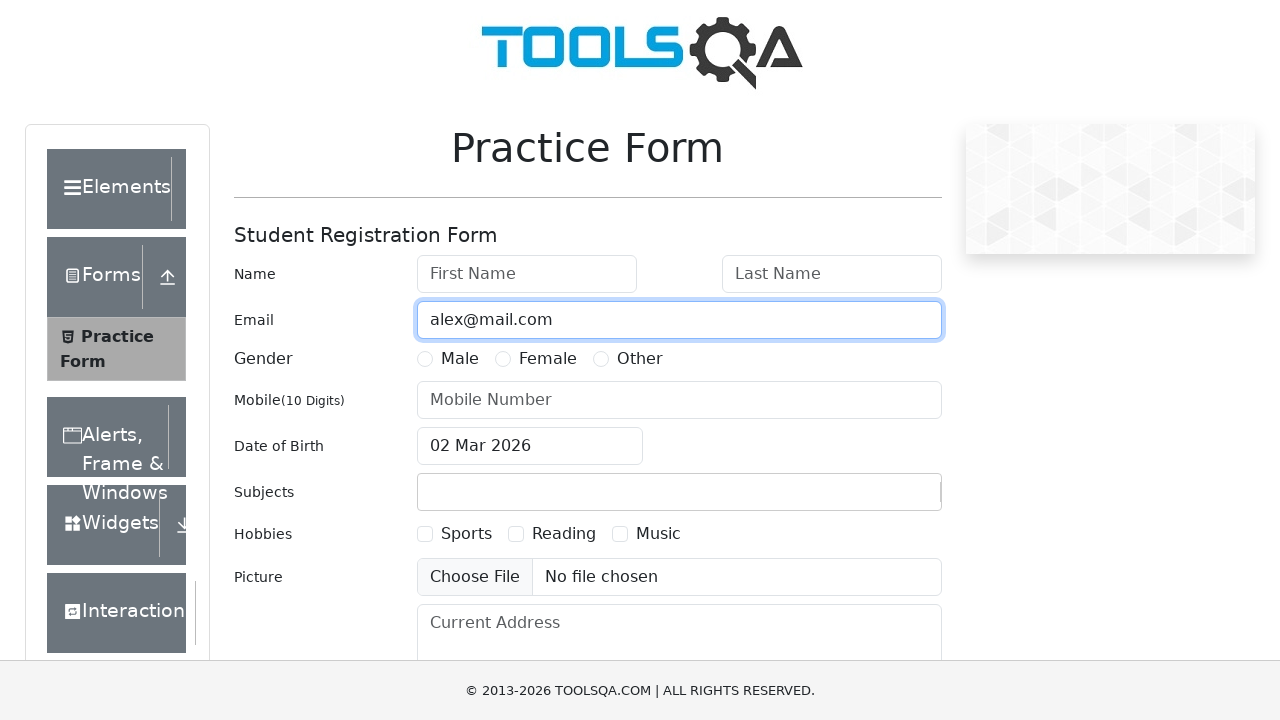